Tests window handle functionality by navigating to a blog page, scrolling to a popup link, and retrieving the parent window handle.

Starting URL: http://omayo.blogspot.com/

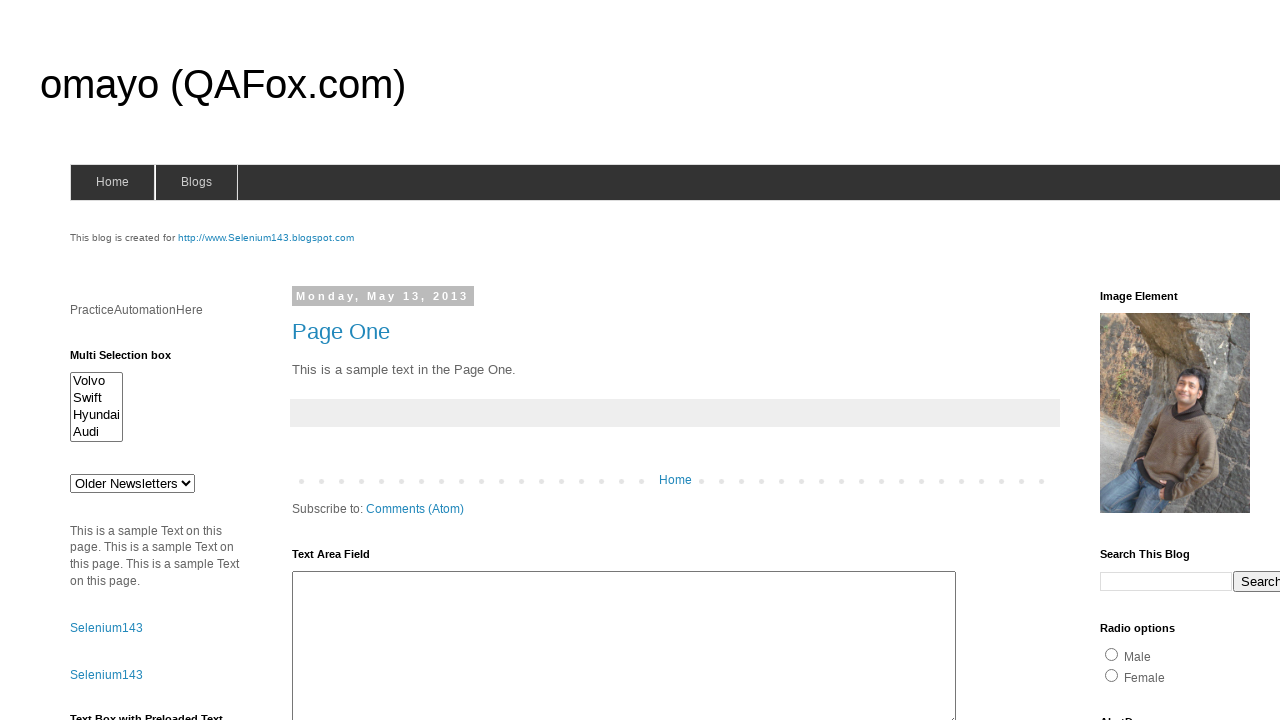

Located the 'Open a popup window' link
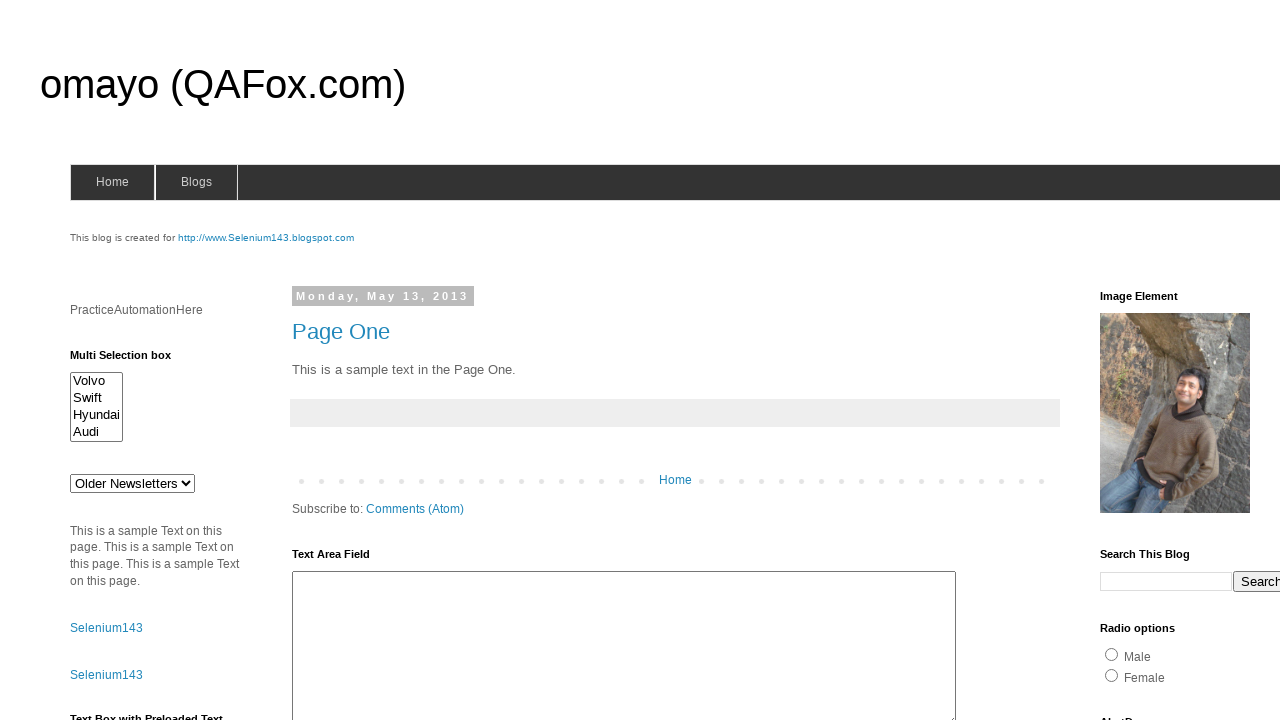

Popup window link is now visible
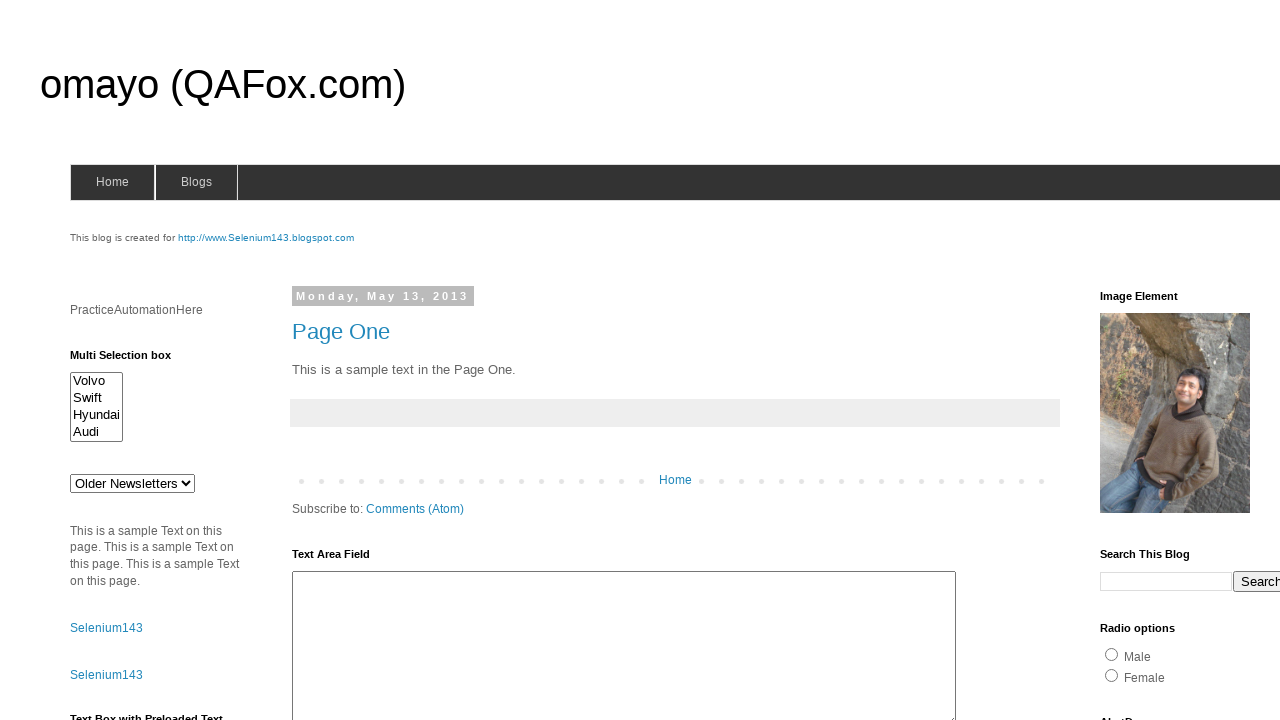

Scrolled to the popup window link
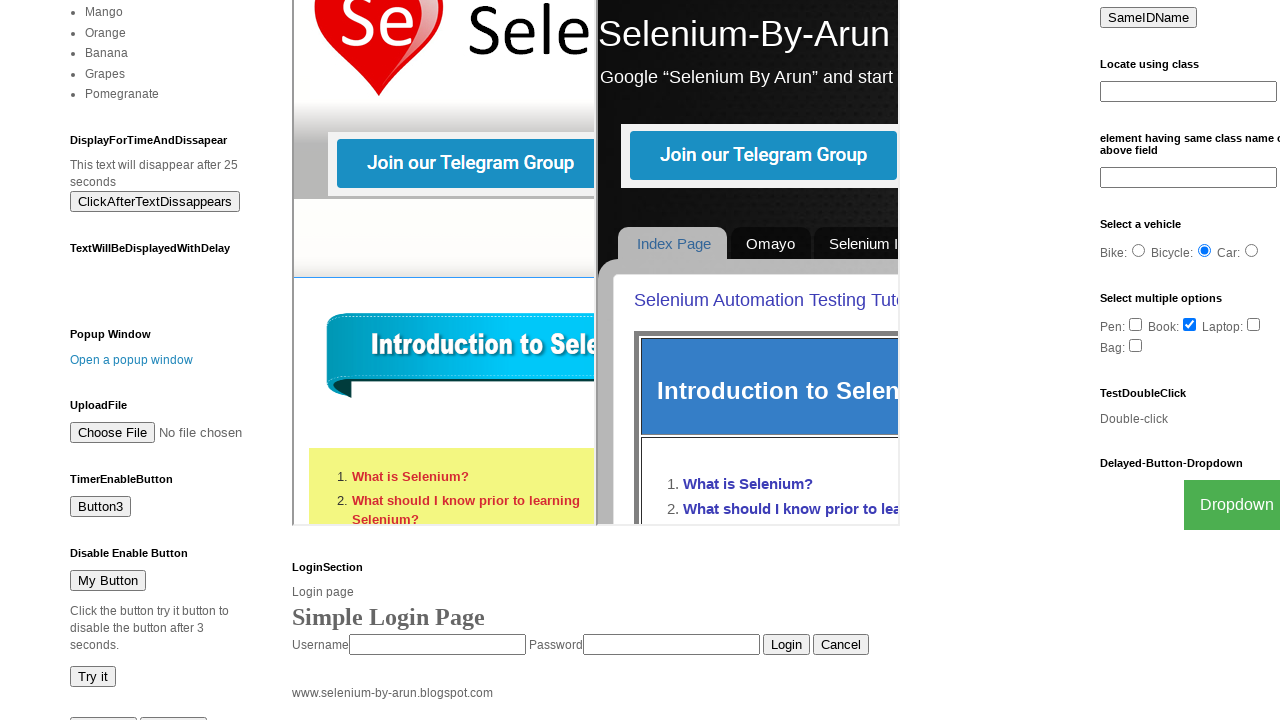

Waited for scroll animation to complete
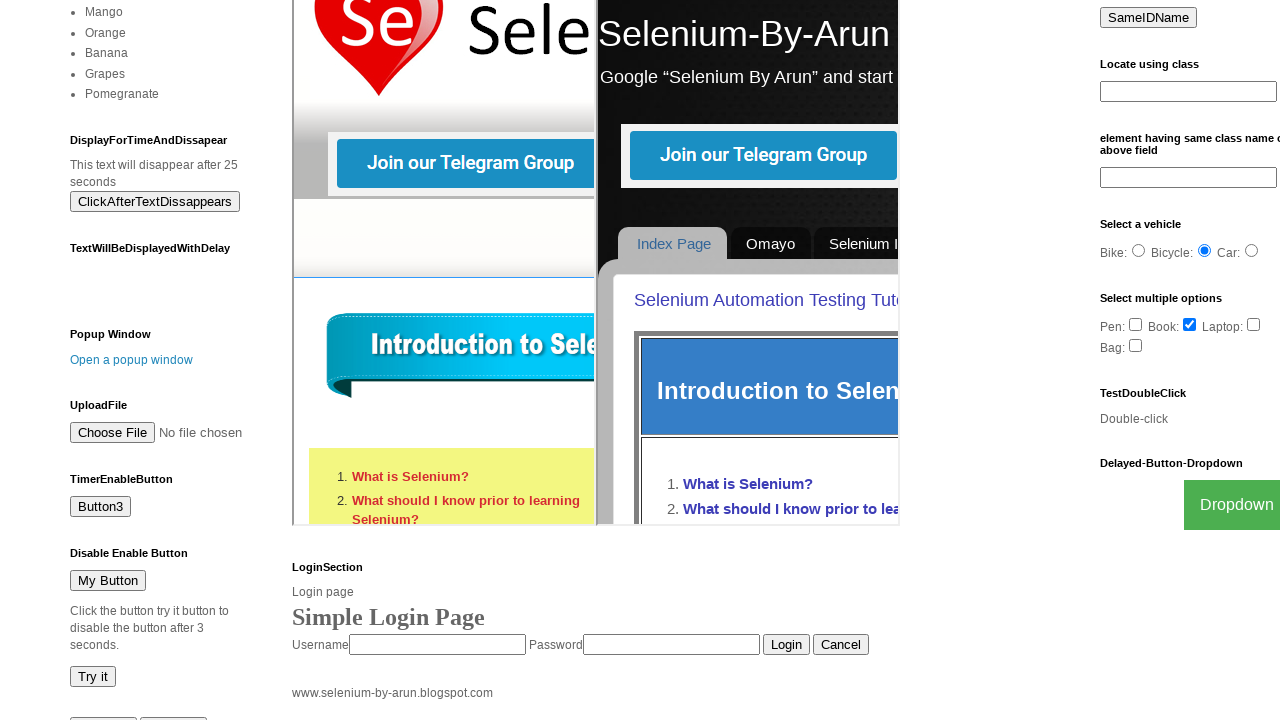

Retrieved parent window handle
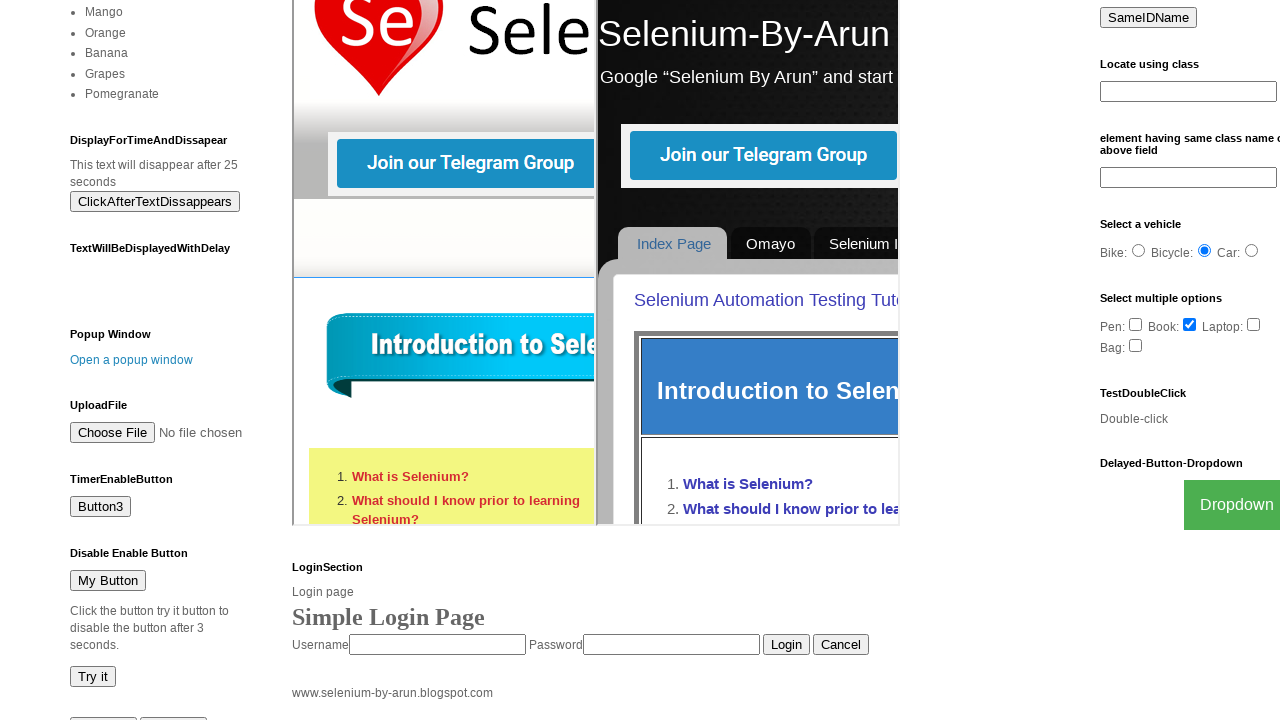

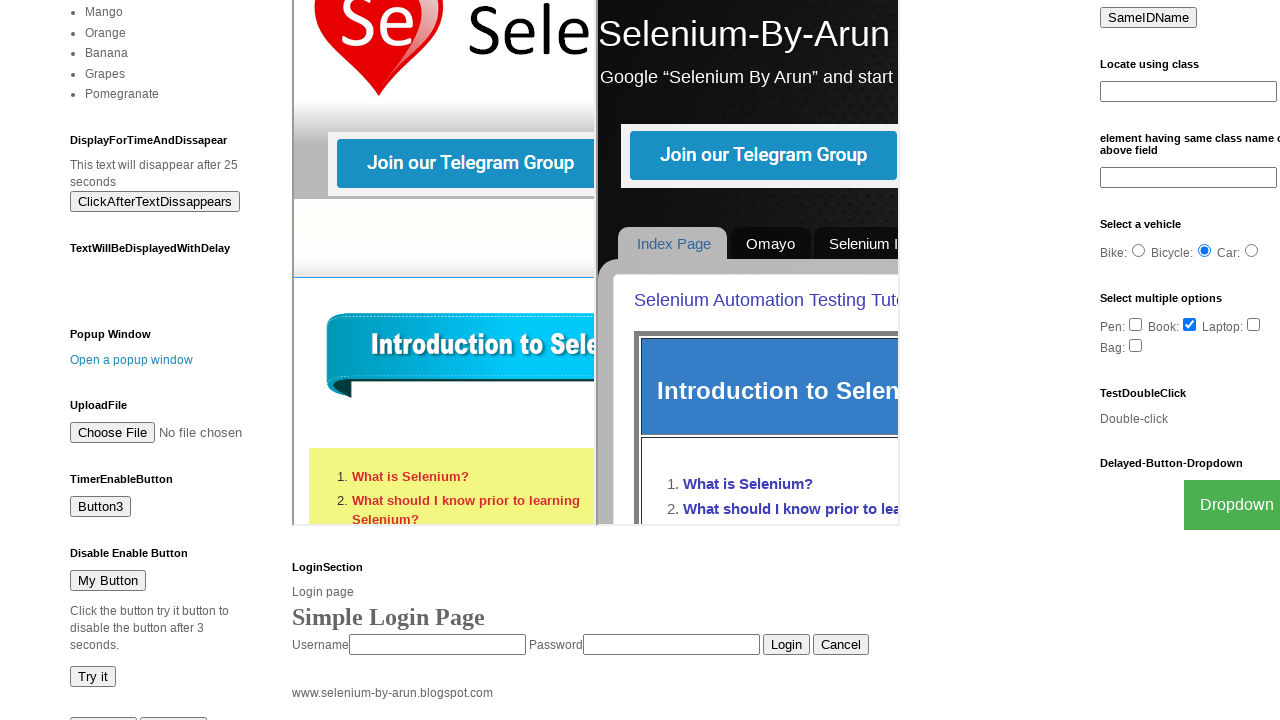